Tests browser window and tab management by opening a new tab to wisequarter.com, opening a new window to walmart.com, and then switching back to the original window to verify navigation between multiple browser contexts.

Starting URL: https://www.testotomasyonu.com

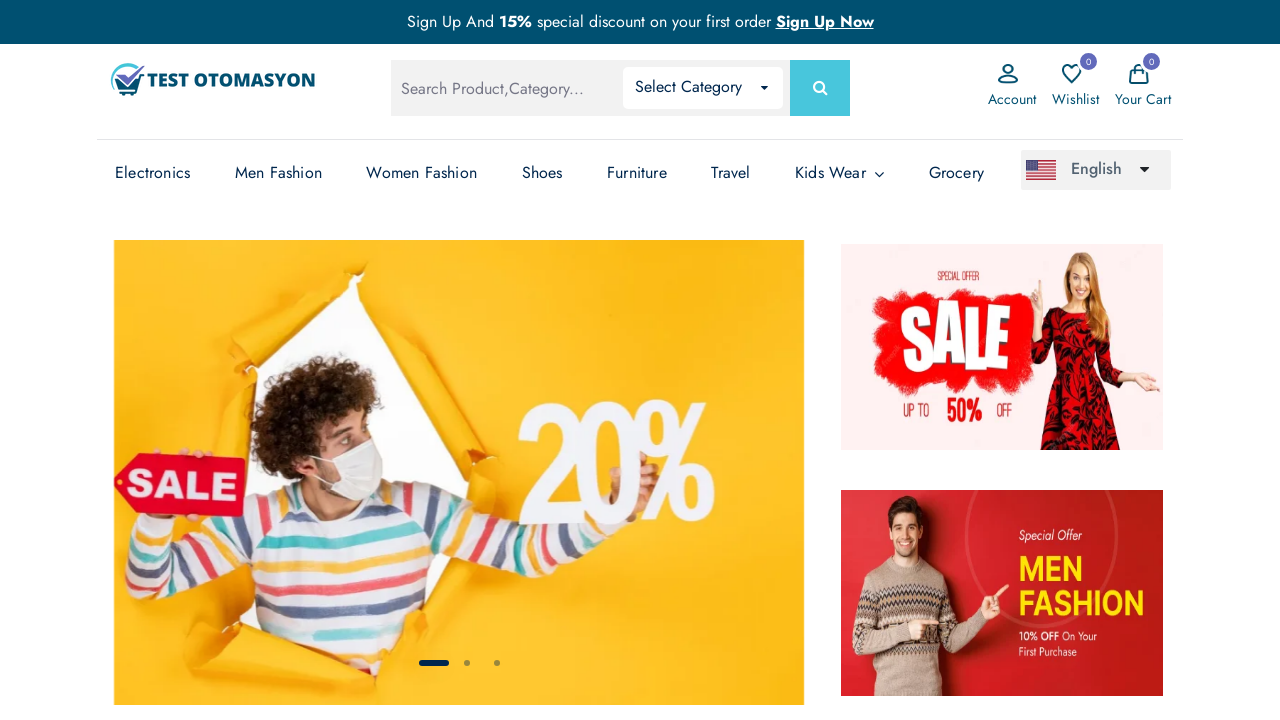

Verified first page title contains 'Otomasyon'
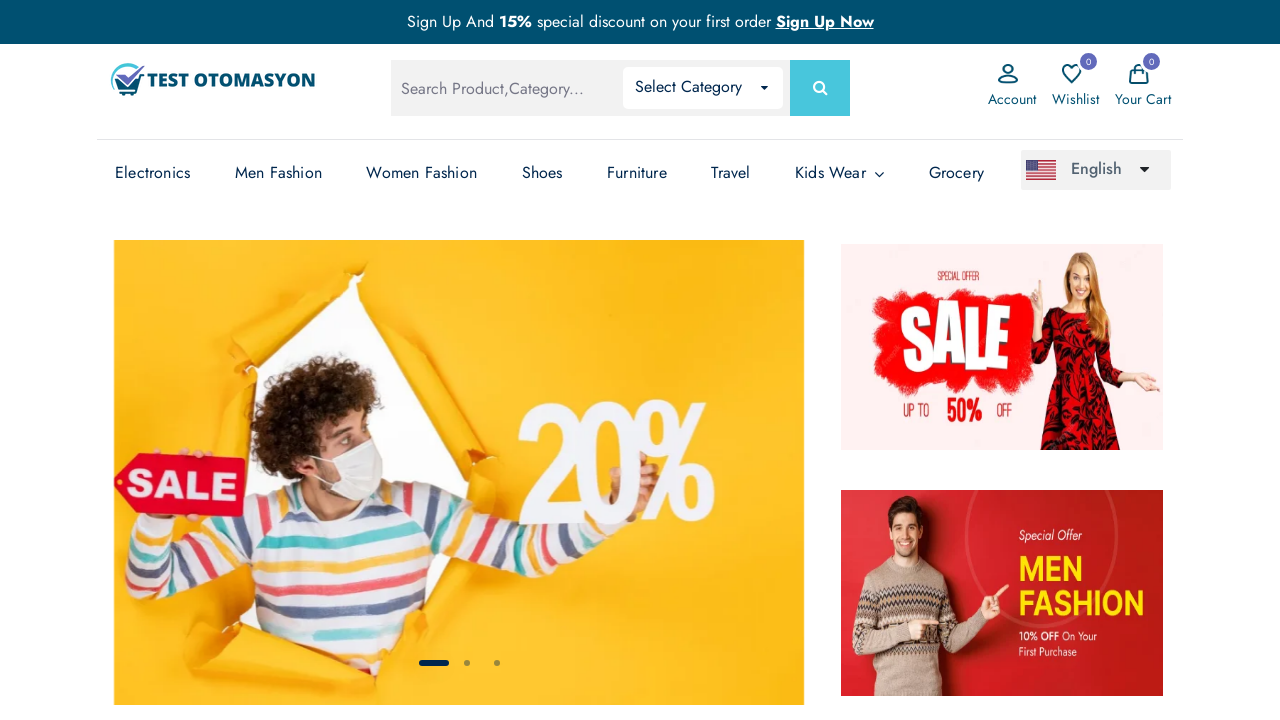

Stored reference to first page
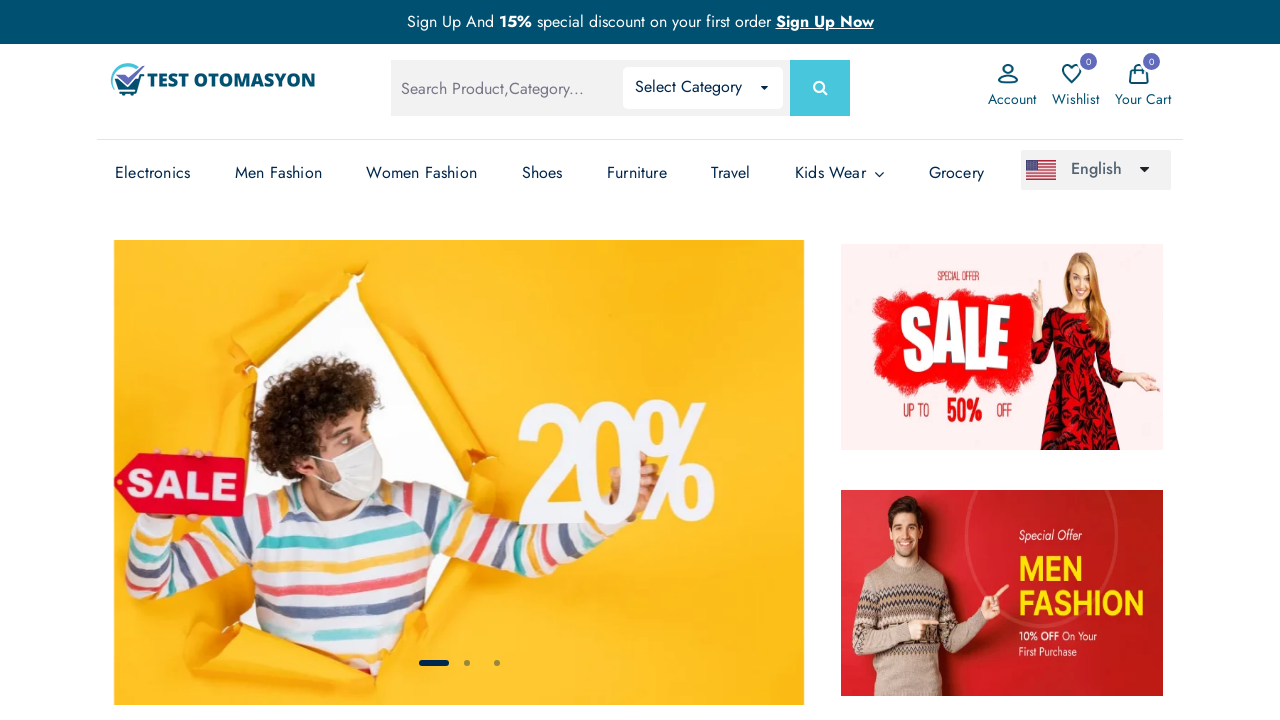

Opened new tab for Wise Quarter
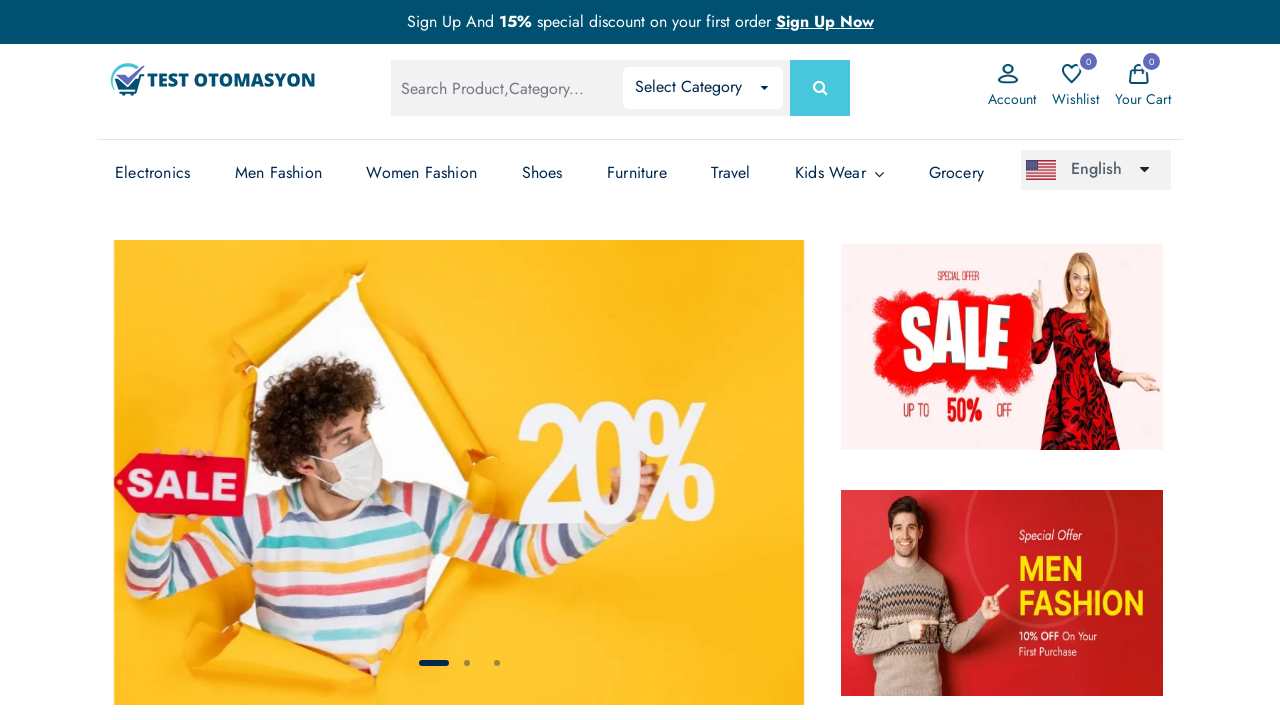

Navigated to https://www.wisequarter.com
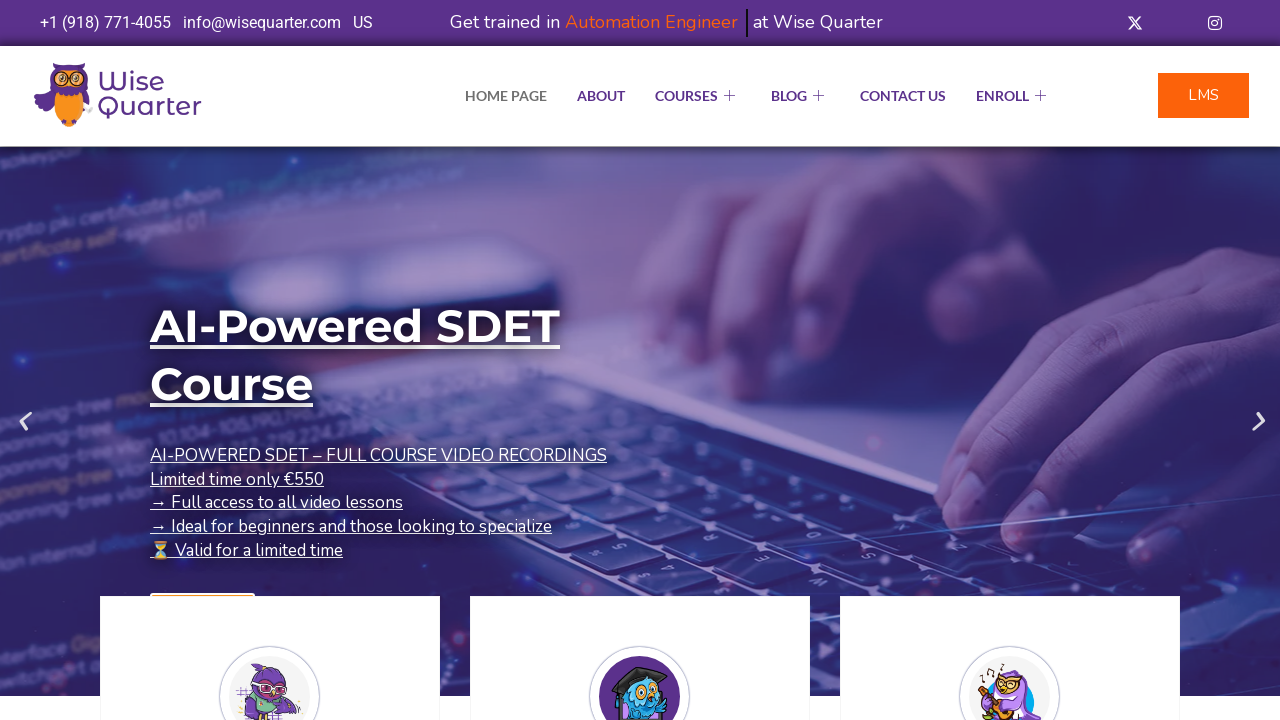

Waited for Wise Quarter page to load
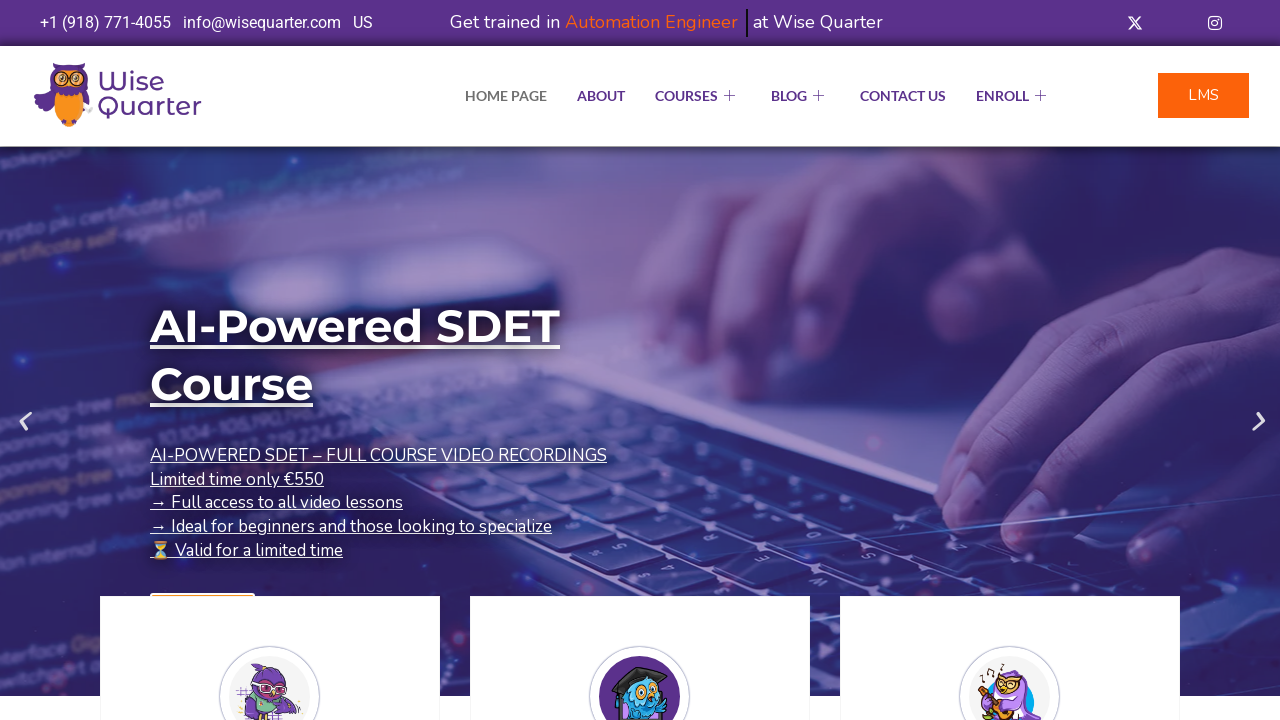

Verified Wise Quarter page title contains 'Wise Quarter'
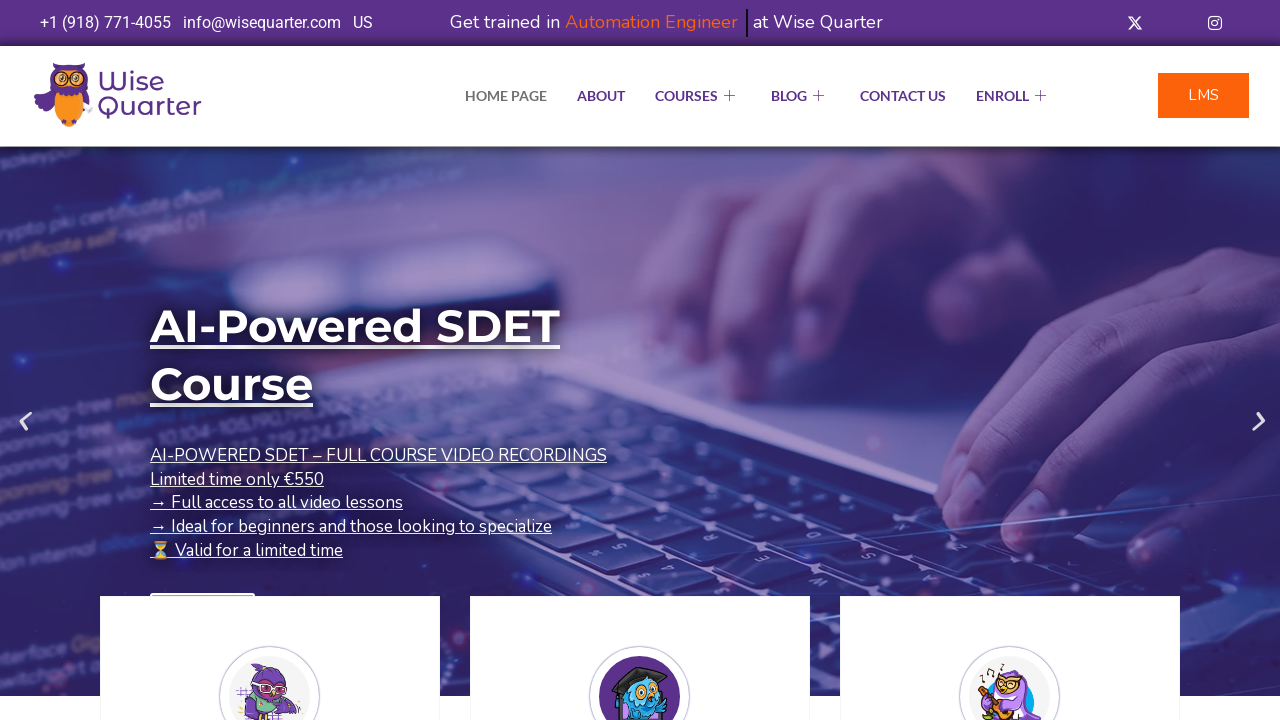

Opened new tab for Walmart
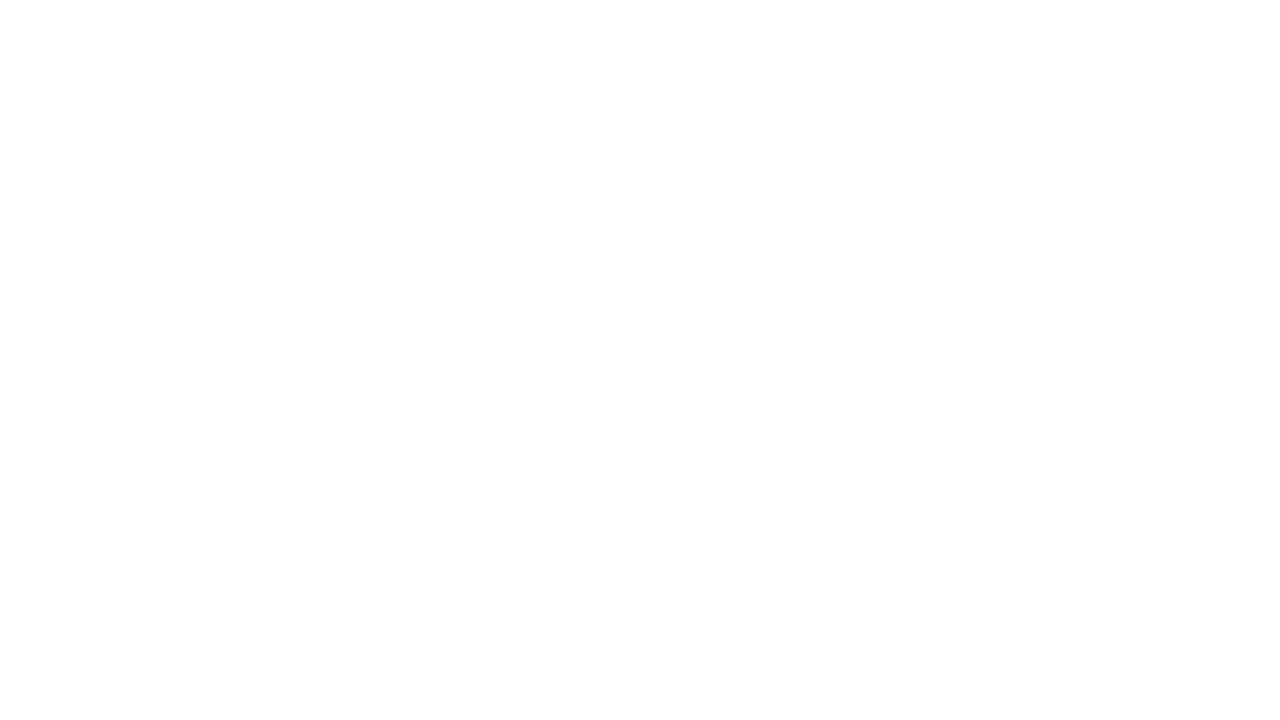

Navigated to https://www.walmart.com
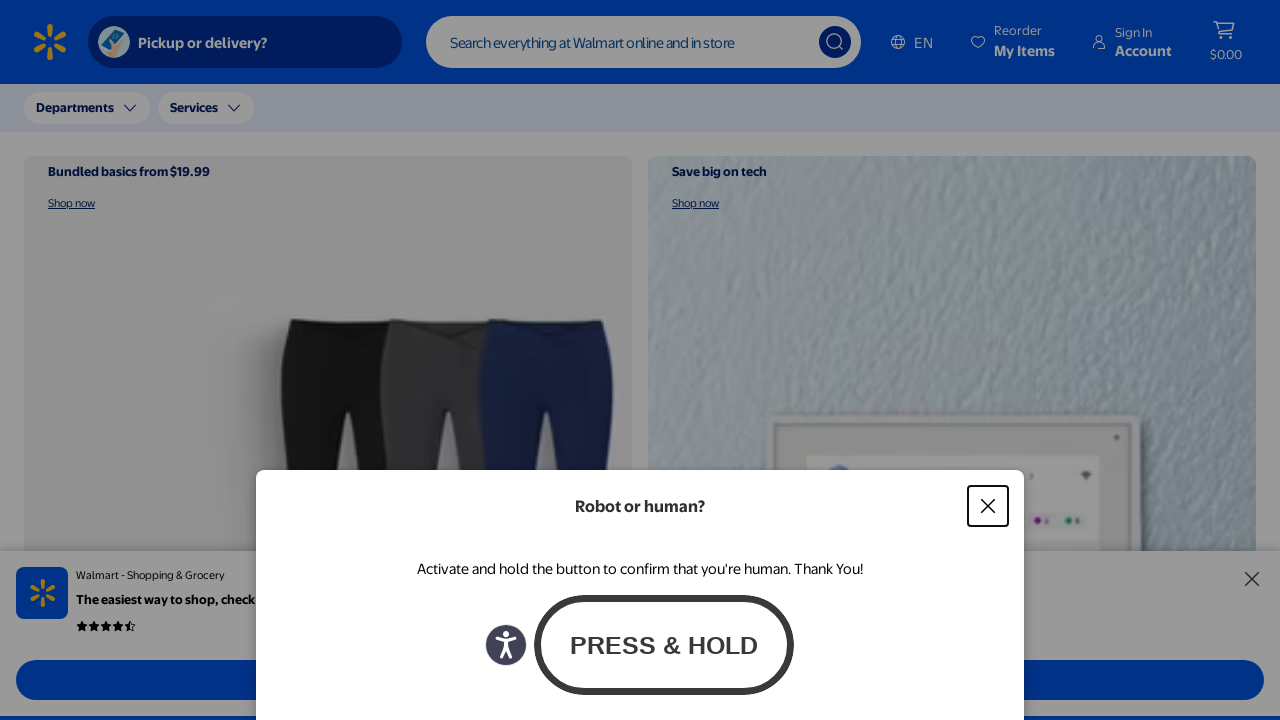

Waited for Walmart page to load
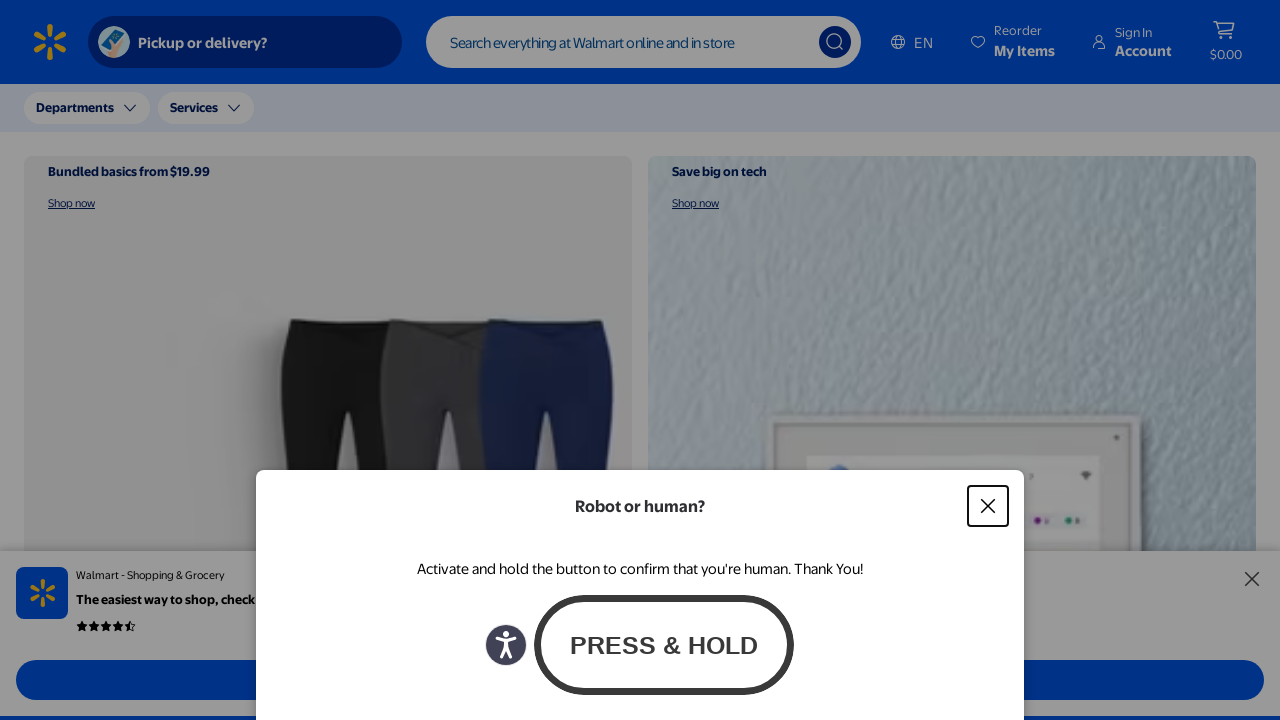

Verified Walmart page title contains 'Walmart'
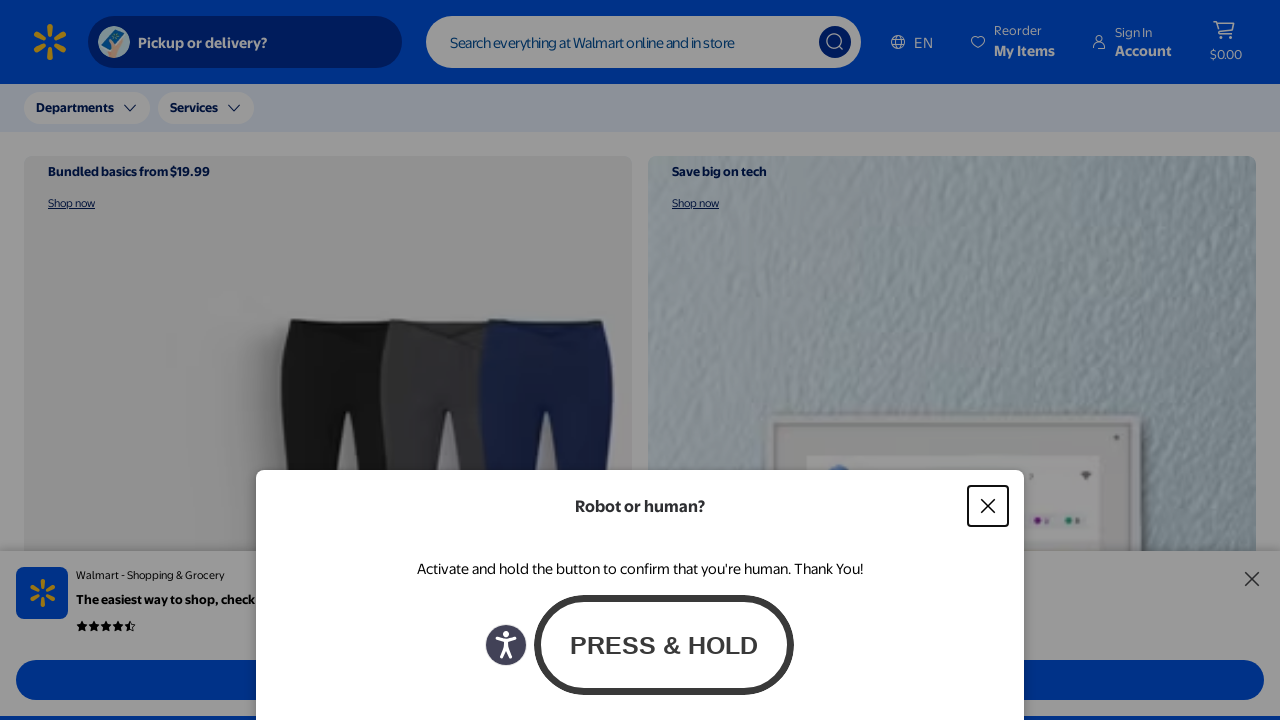

Switched back to first page (testotomasyonu)
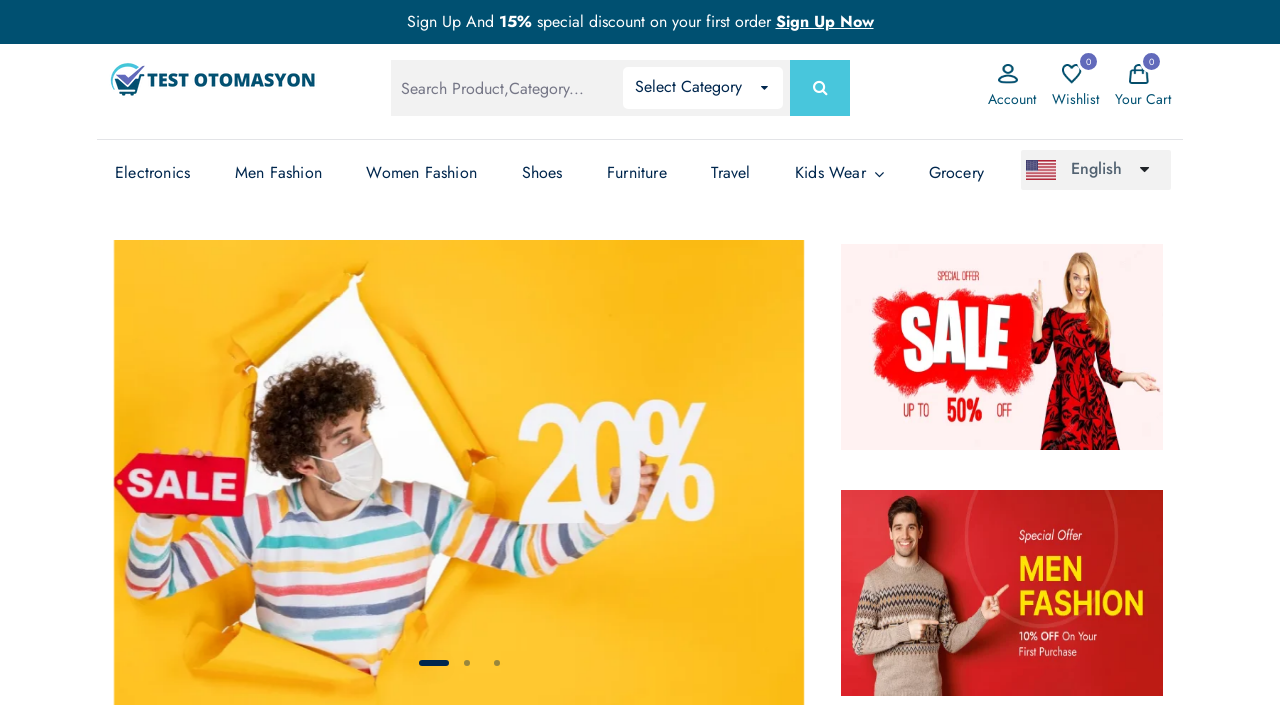

Verified first page still contains 'Otomasyon' after switching back
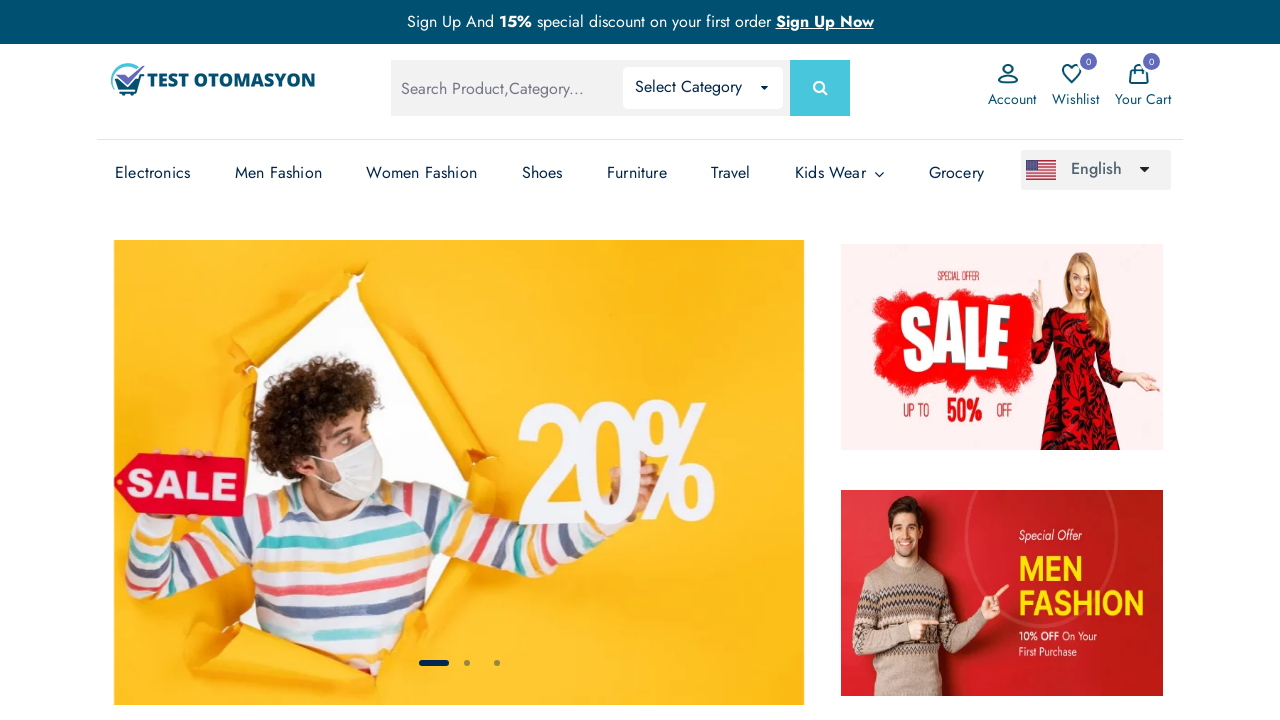

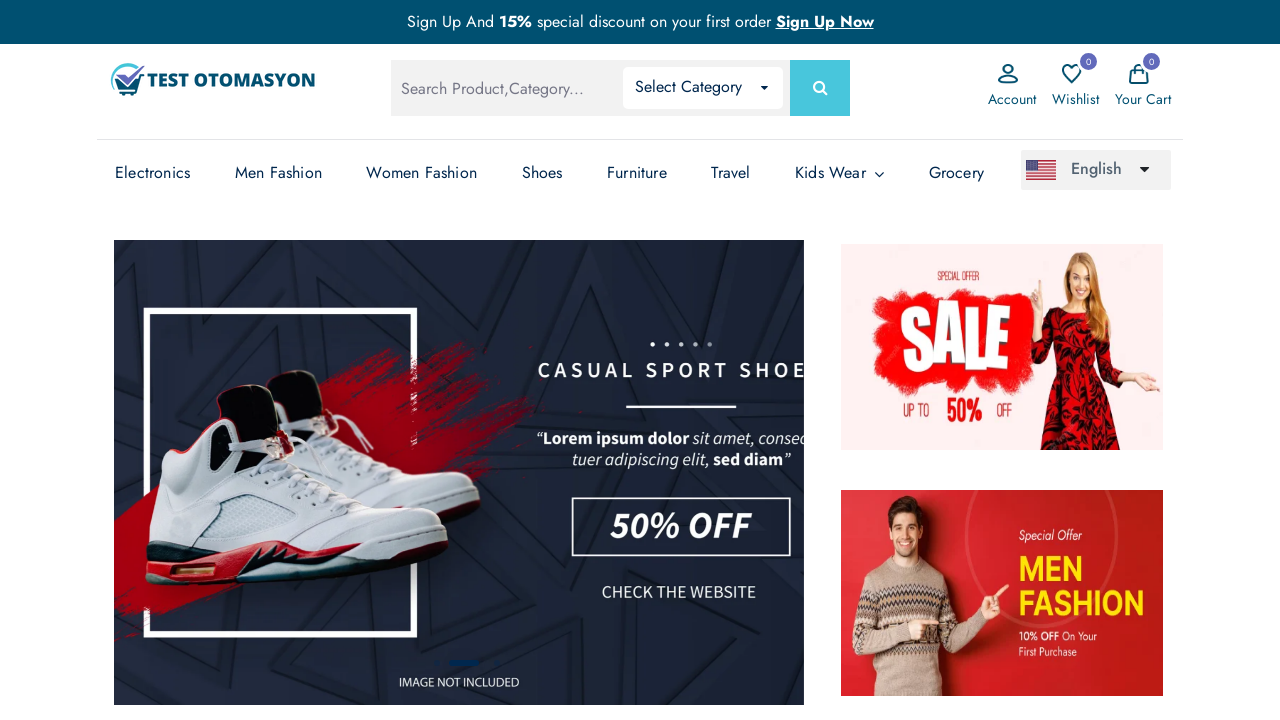